Tests JavaScript alert handling by clicking buttons that trigger JS Prompt, JS Alert, and JS Confirm dialogs, then interacting with each alert (entering text, accepting, and dismissing).

Starting URL: https://the-internet.herokuapp.com/javascript_alerts

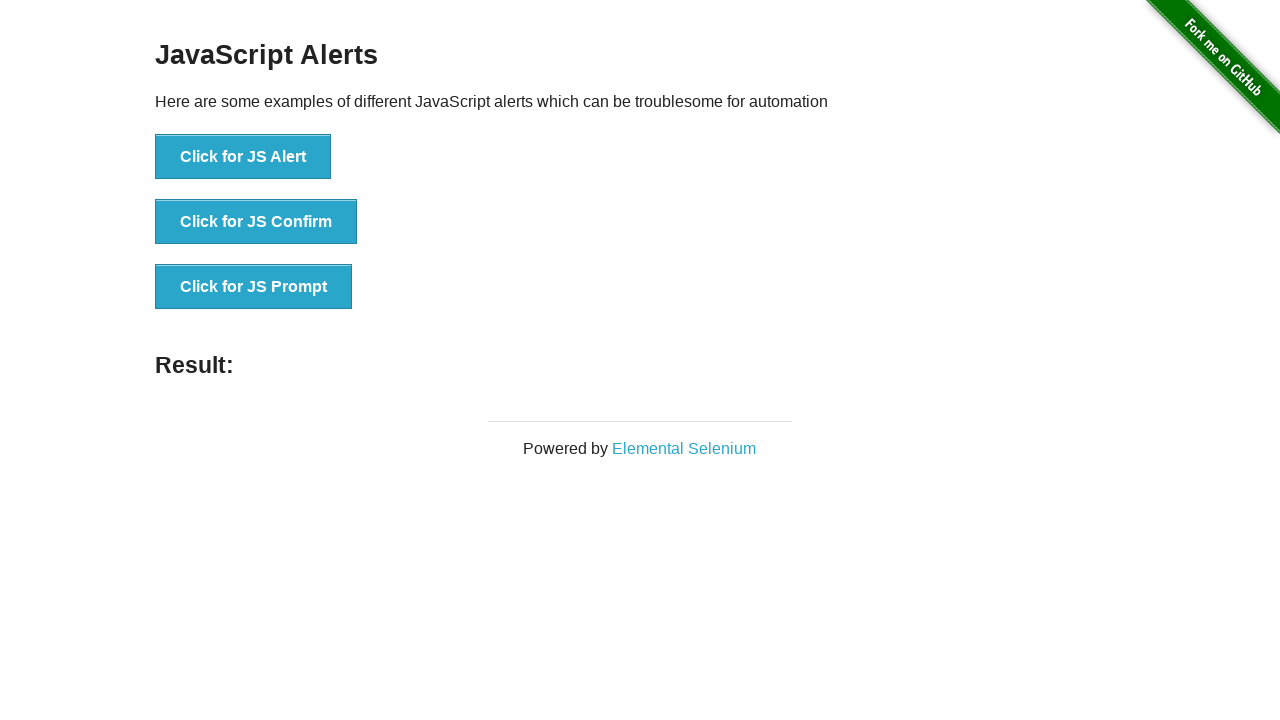

Clicked JS Prompt button and handled dialog by entering 'Hello Sanjeevani' at (254, 287) on xpath=//button[text()='Click for JS Prompt']
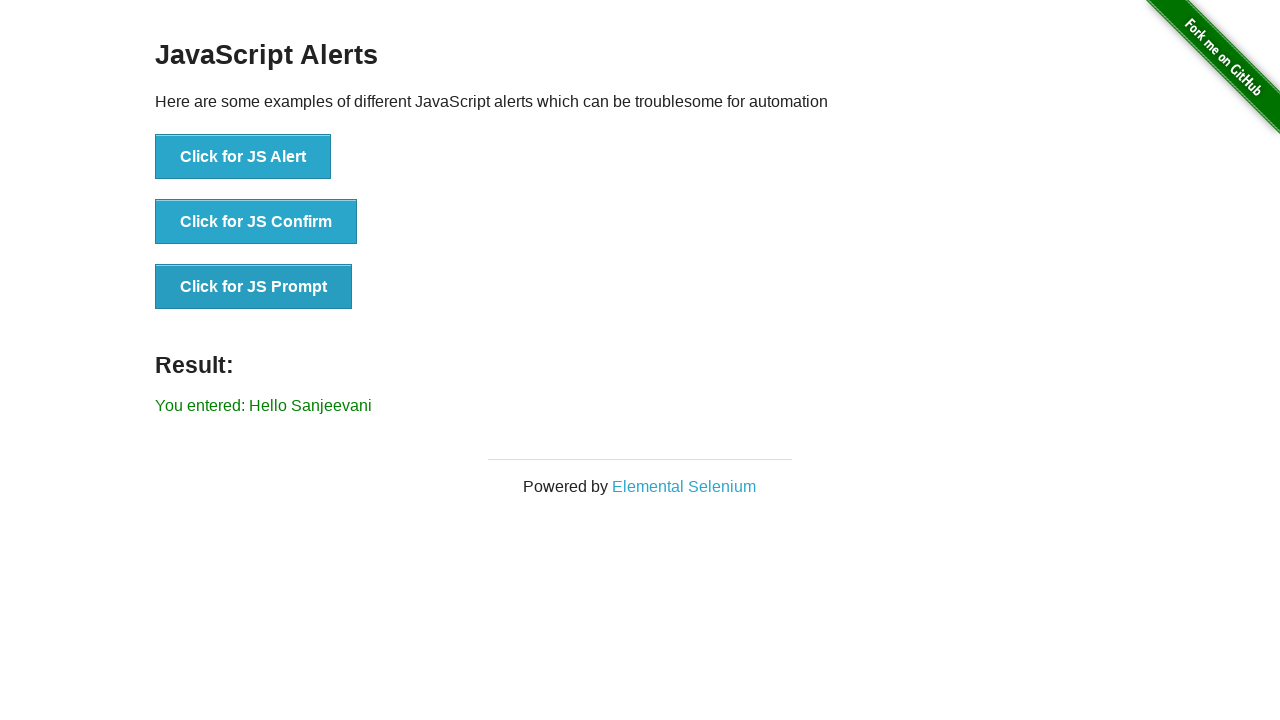

Waited for JS Prompt result to update
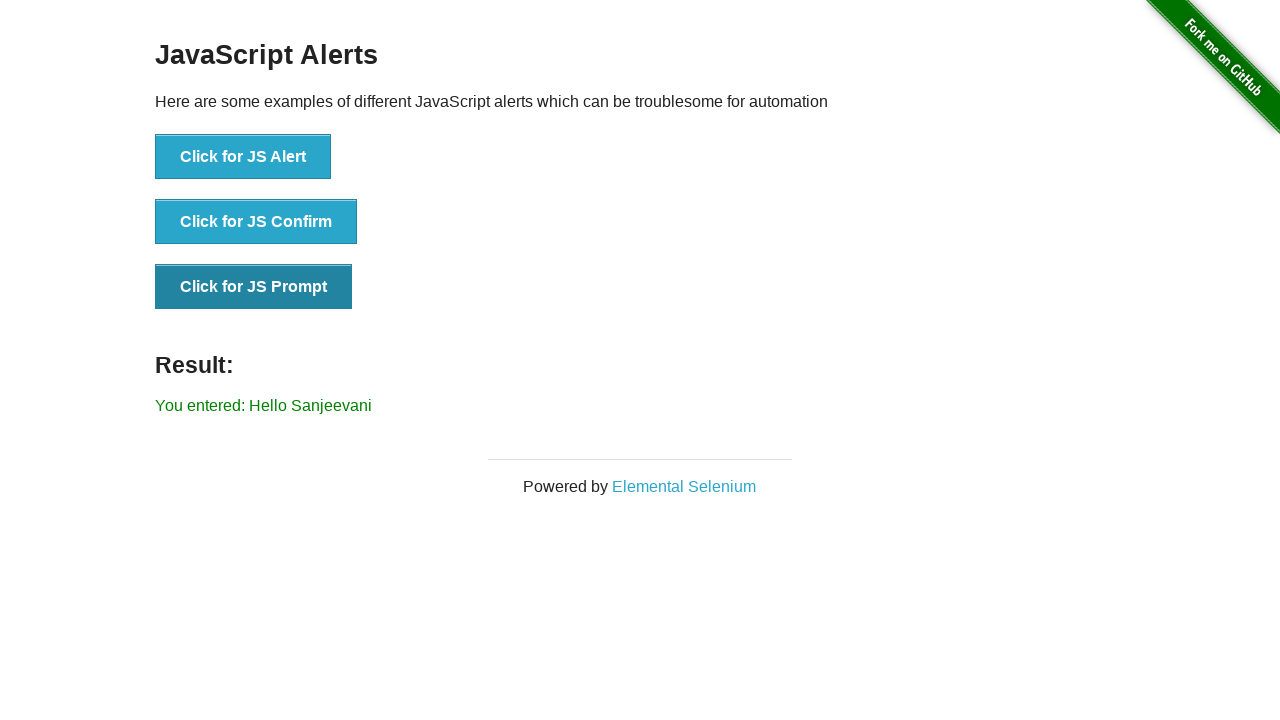

Clicked JS Alert button and accepted the alert at (243, 157) on xpath=//button[text()='Click for JS Alert']
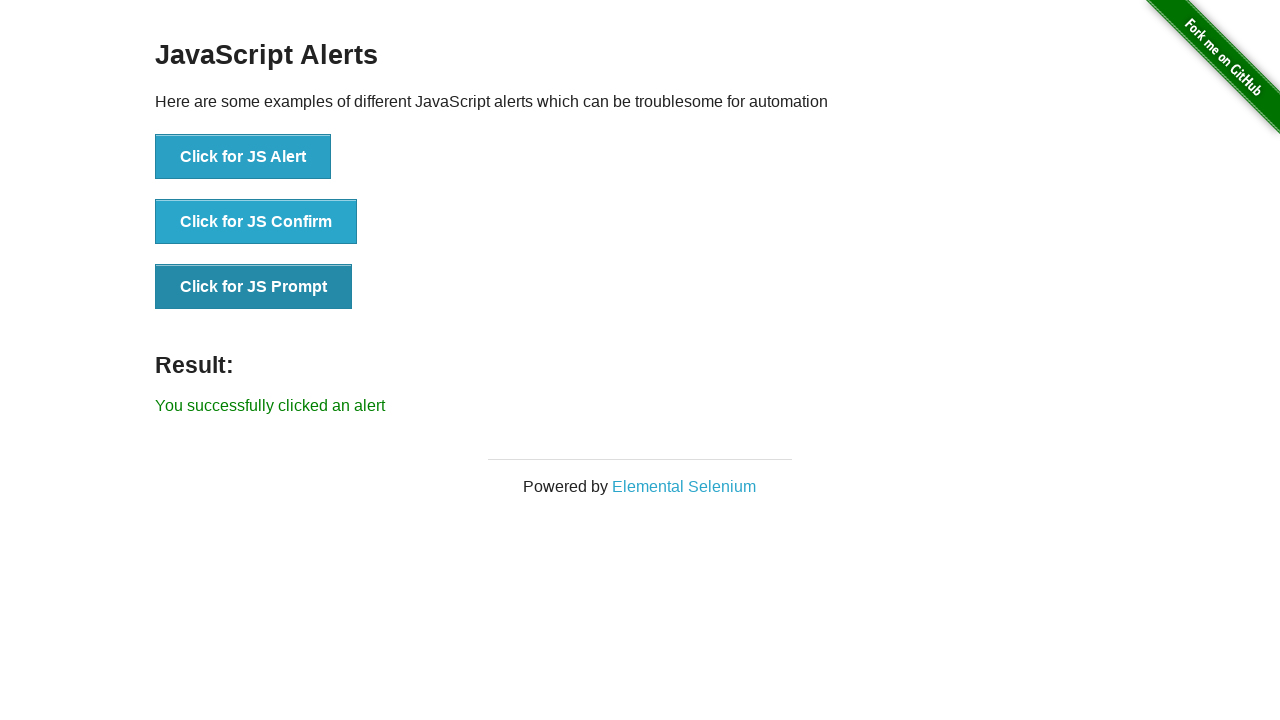

Waited for JS Alert result to update
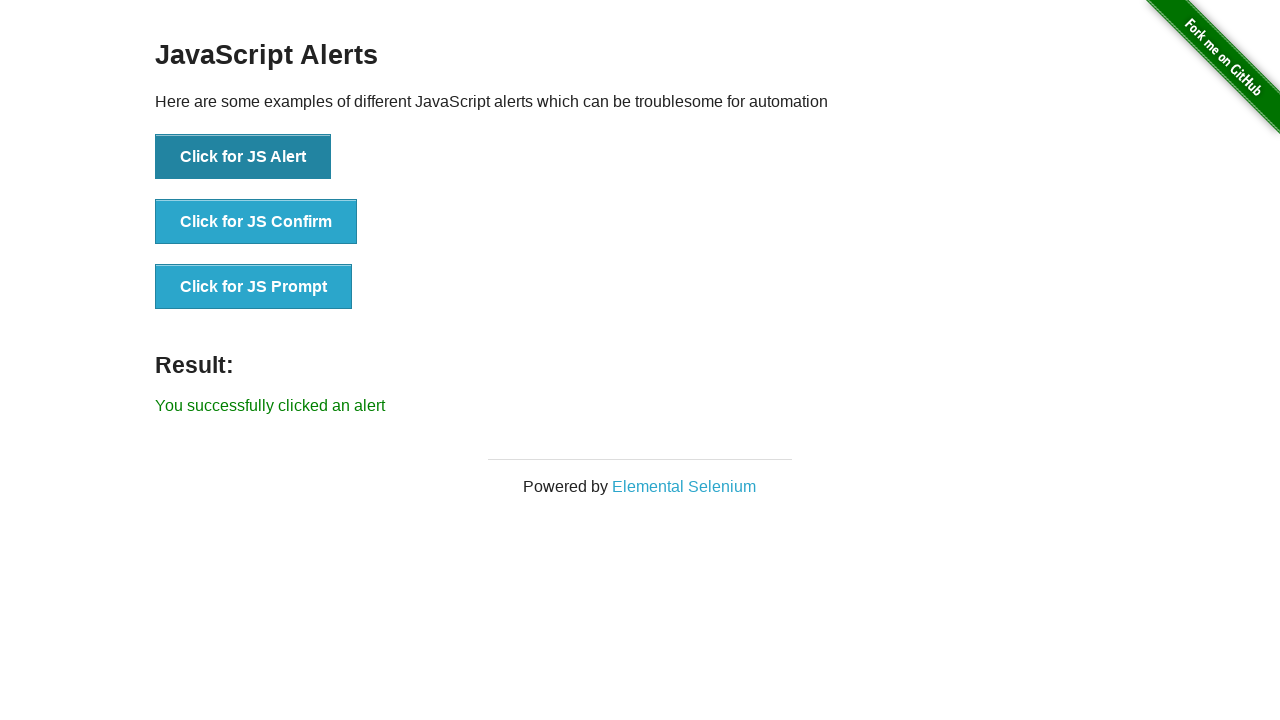

Clicked JS Confirm button and dismissed the confirm dialog at (256, 222) on xpath=//button[text()='Click for JS Confirm']
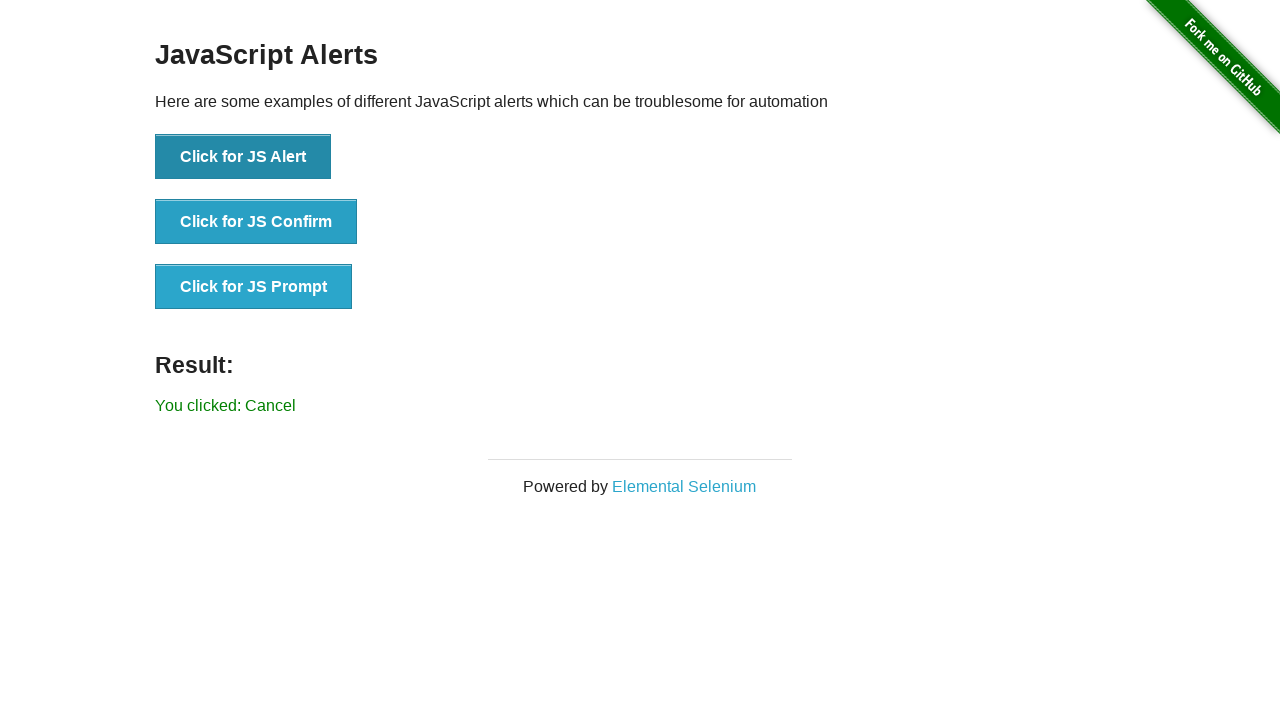

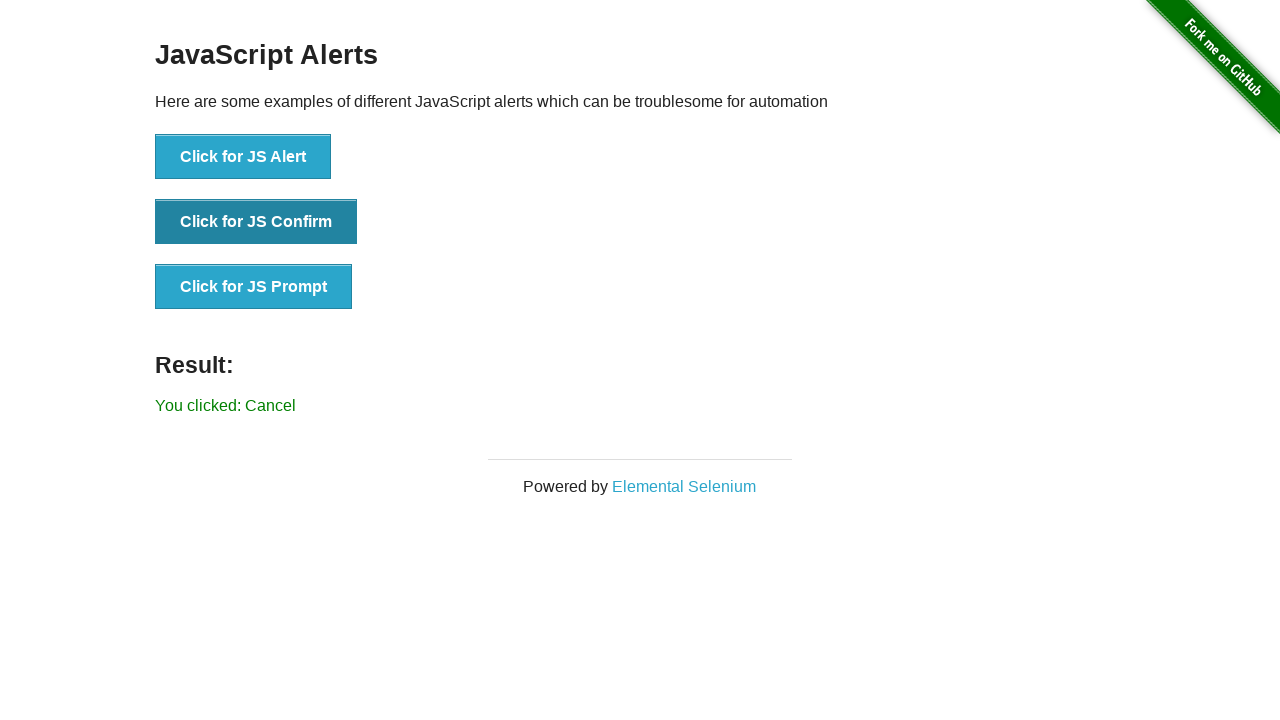